Navigates to the ATB Jobs website and tests browser window maximize and minimize functionality

Starting URL: https://atb-jobs.com/

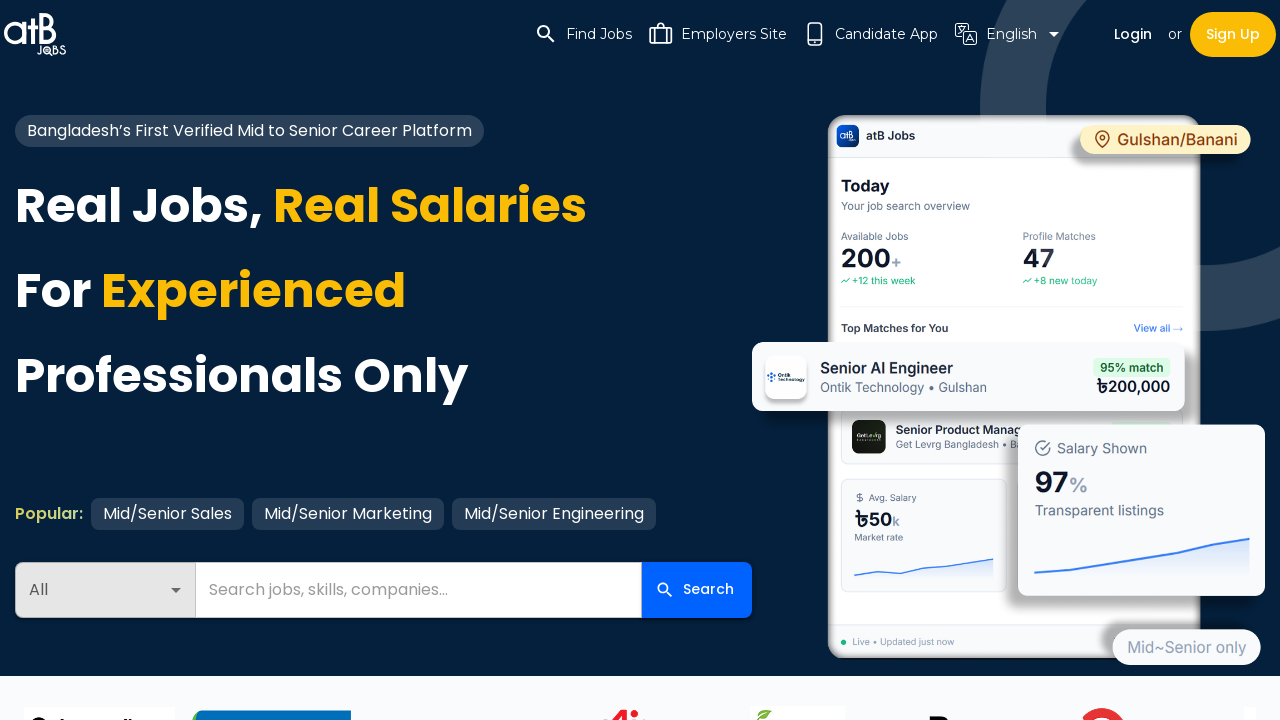

Navigated to ATB Jobs website and waited for DOM content to load
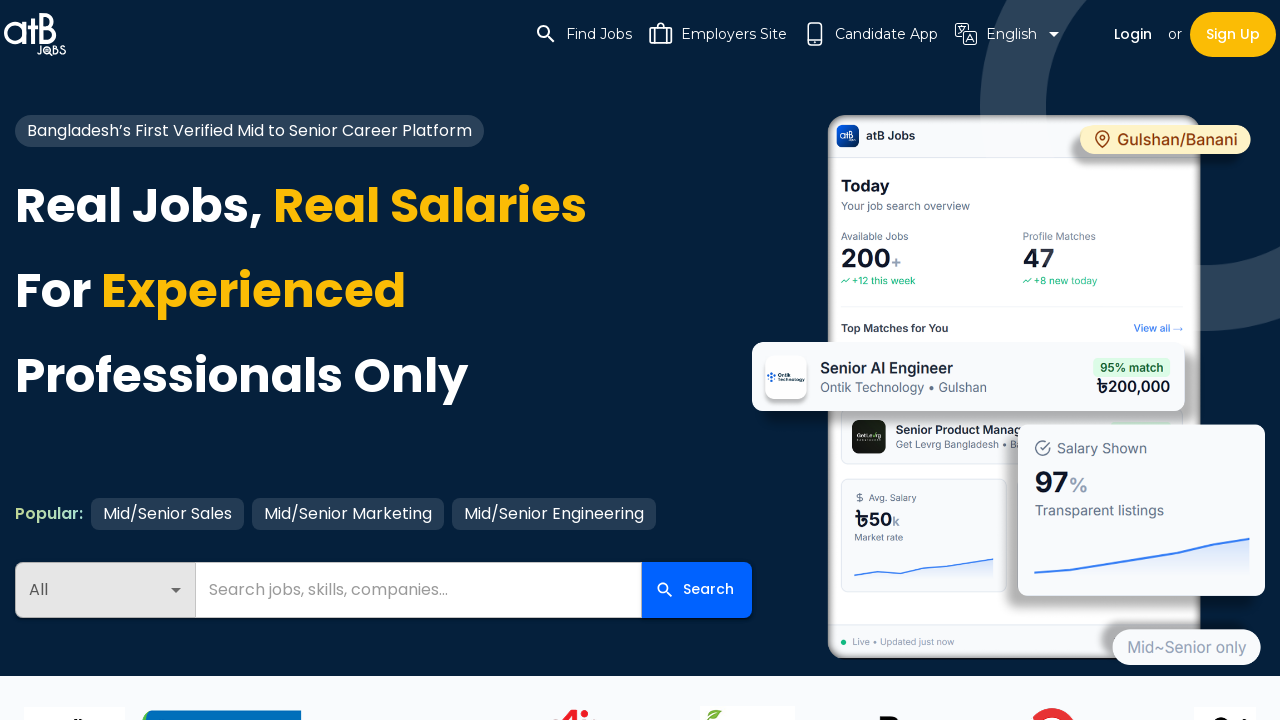

Waited 1 second for page to fully render
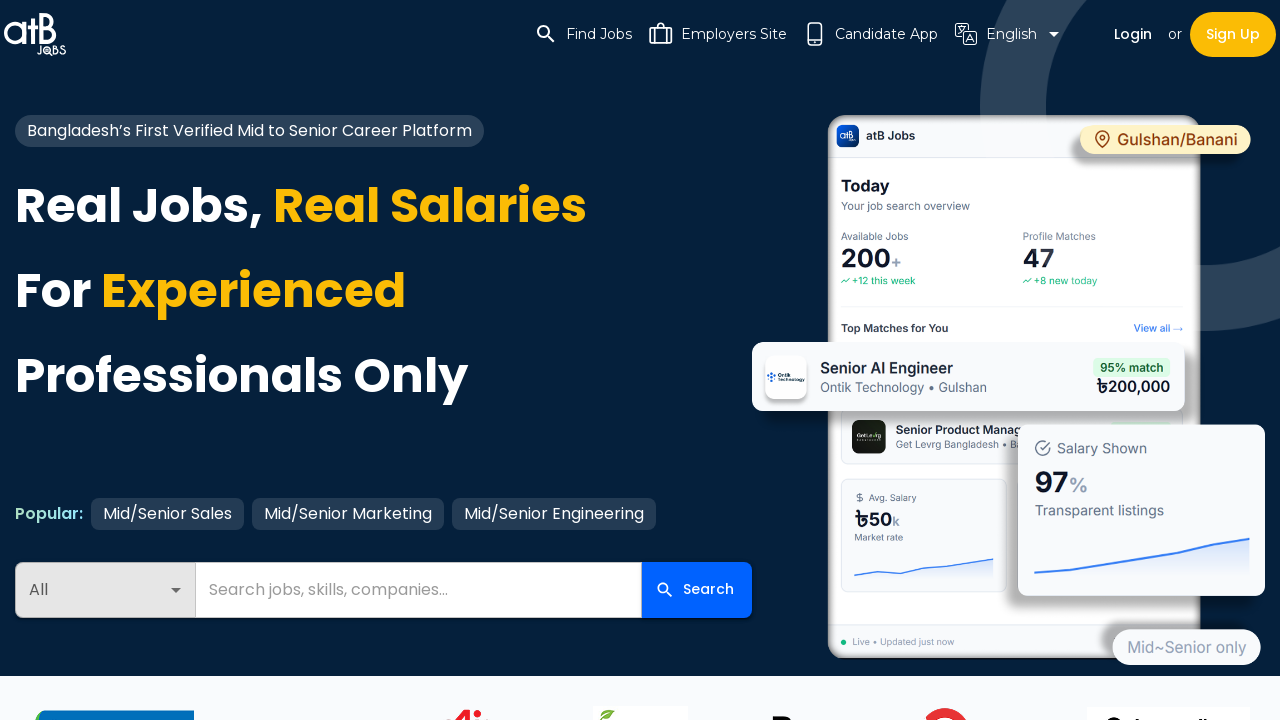

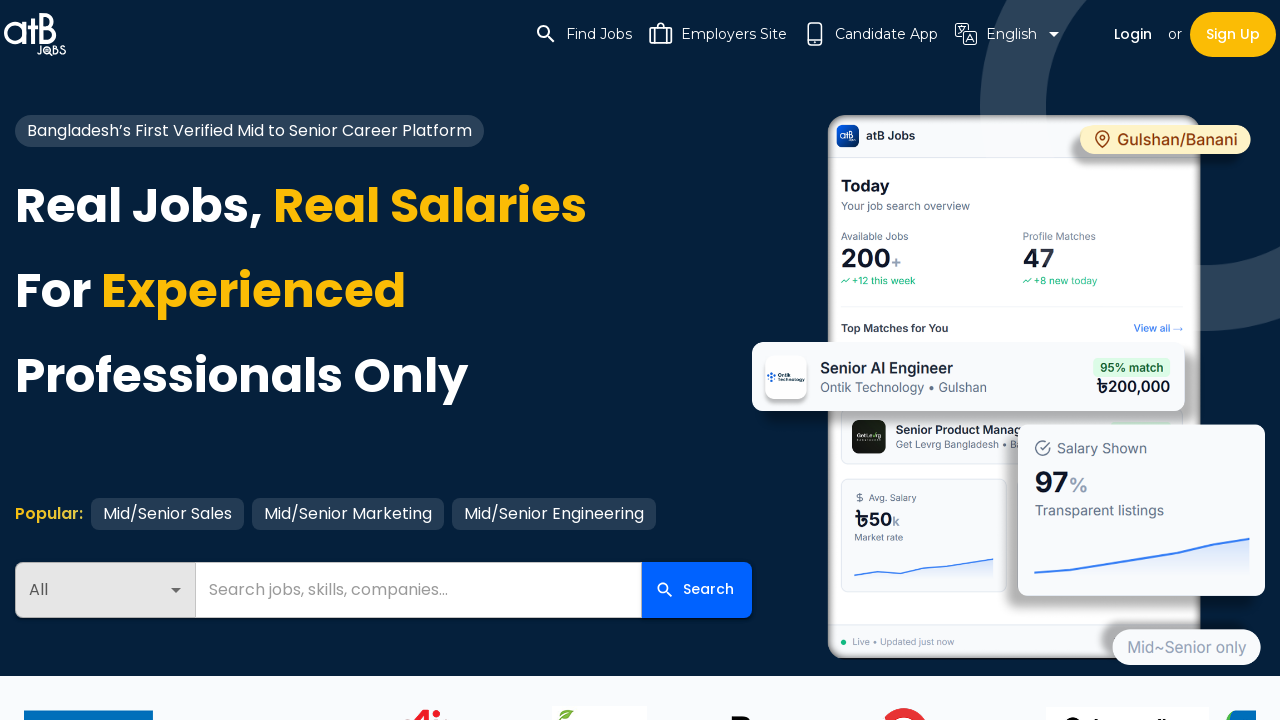